Navigates to OrangeHRM login page and clicks on Twitter social media link to verify it opens in a new tab

Starting URL: https://opensource-demo.orangehrmlive.com/

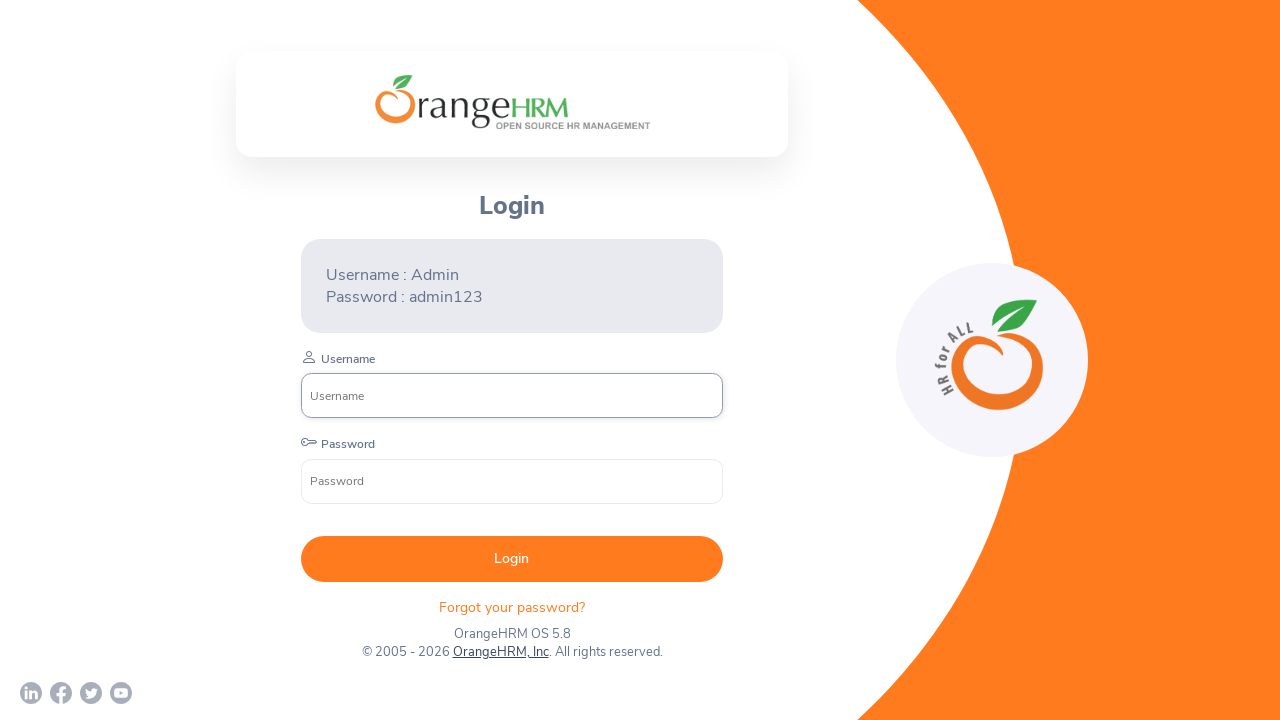

Navigated to OrangeHRM login page
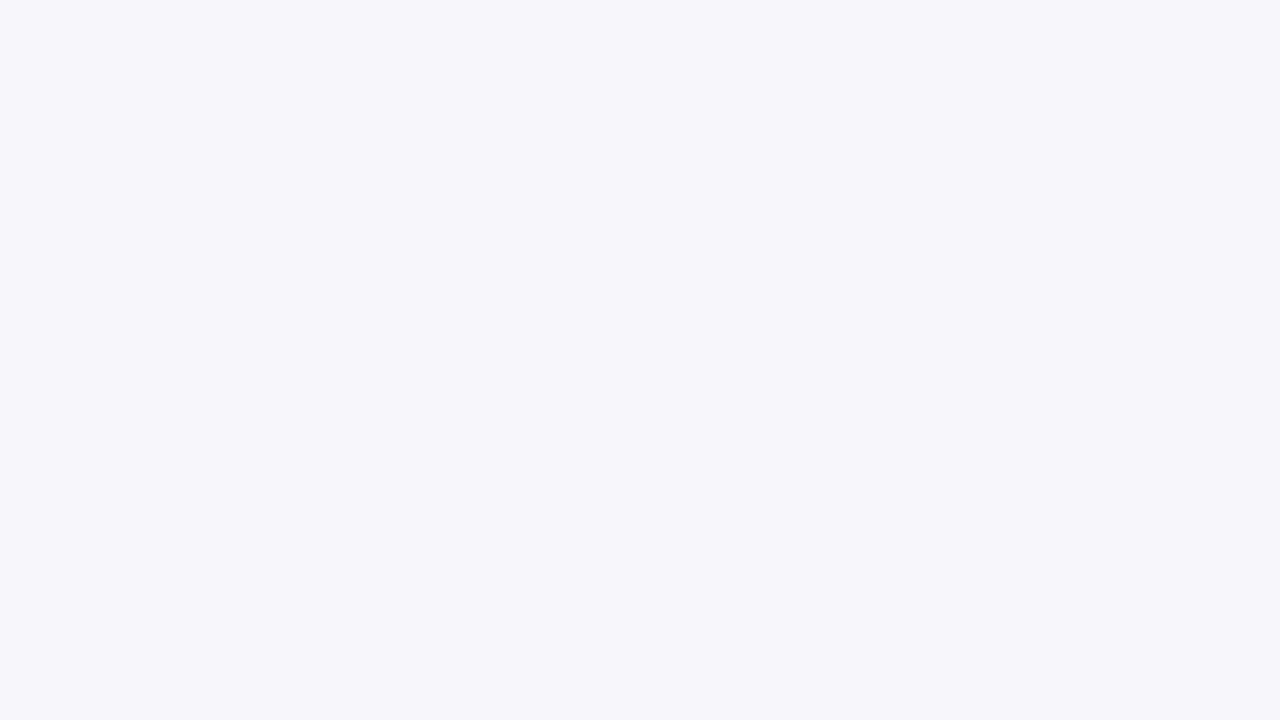

Clicked on Twitter social media link to open in new tab at (91, 693) on a[href*='twitter']
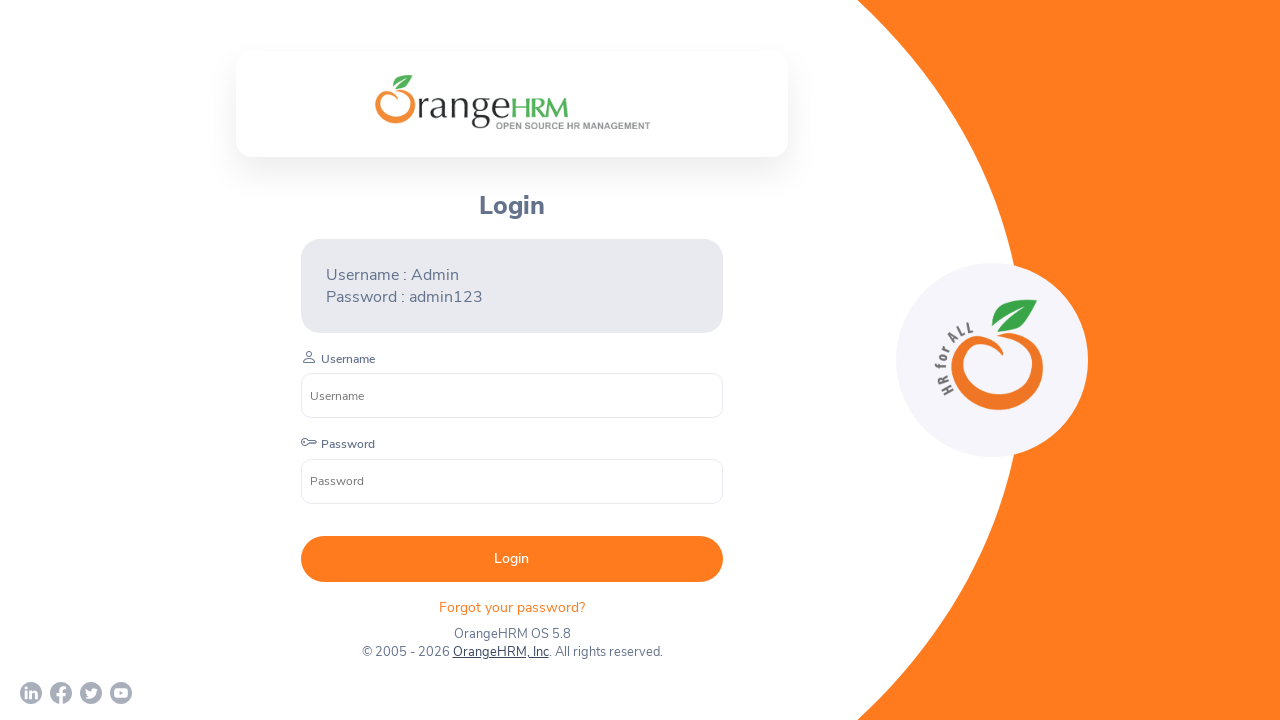

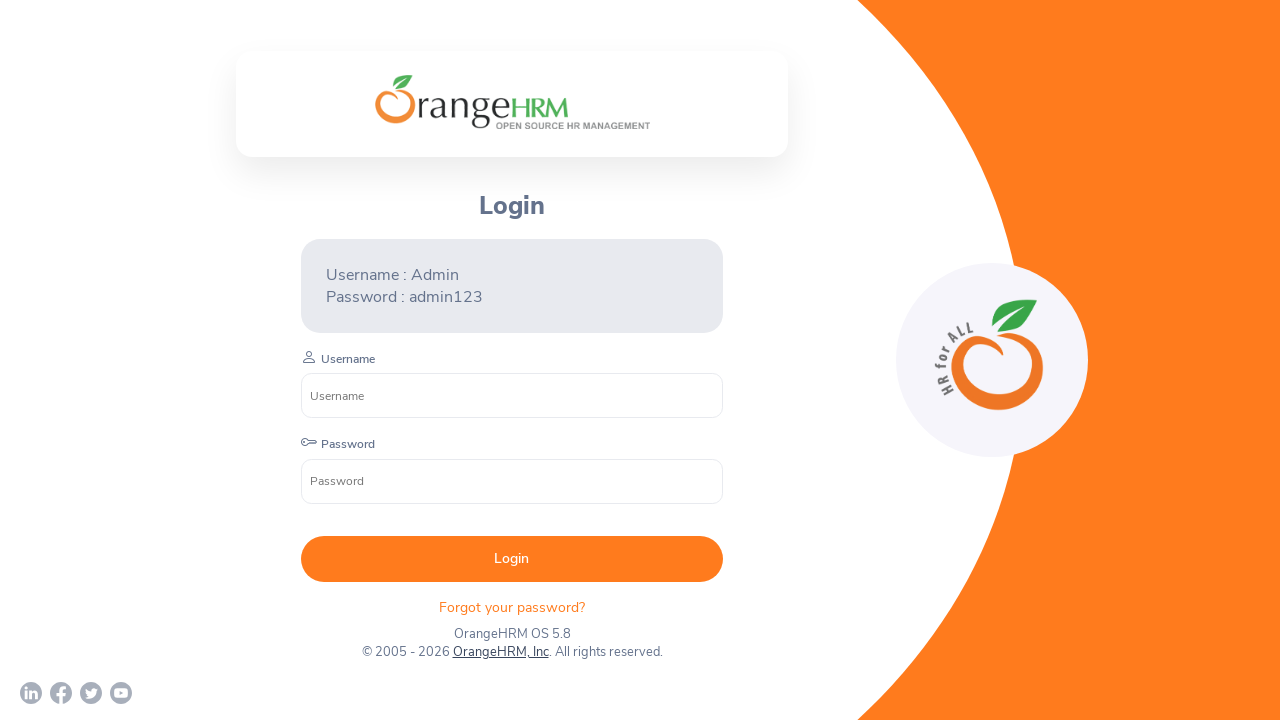